Tests navigation to the forgot password page by clicking the forgot password link and verifying the page title

Starting URL: https://opensource-demo.orangehrmlive.com/

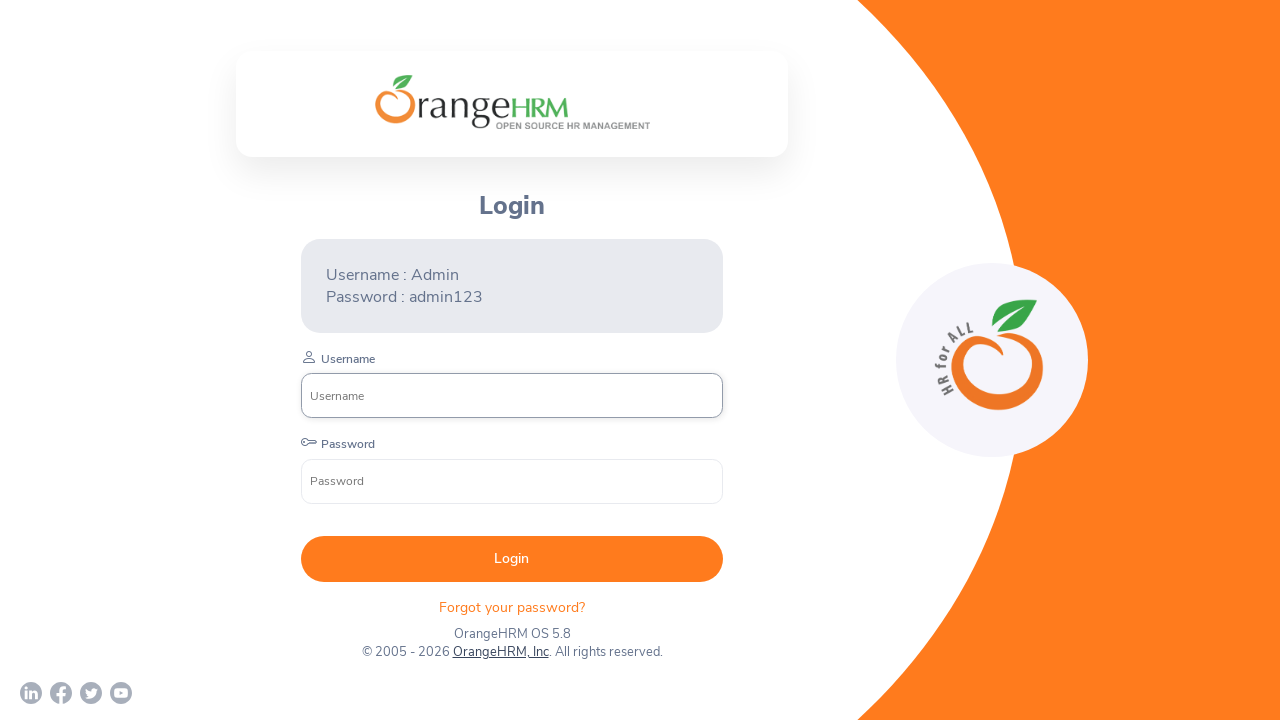

Clicked on forgot password link at (512, 607) on div.orangehrm-login-forgot
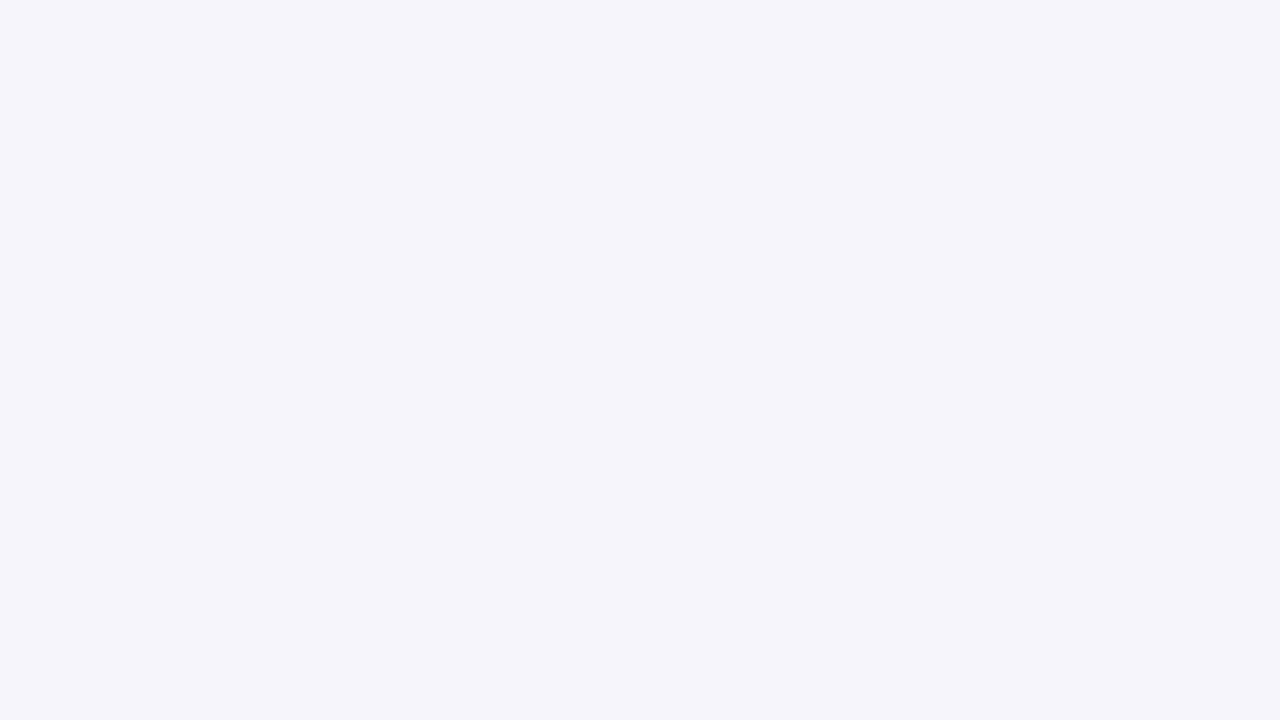

Reset Password page loaded and heading selector appeared
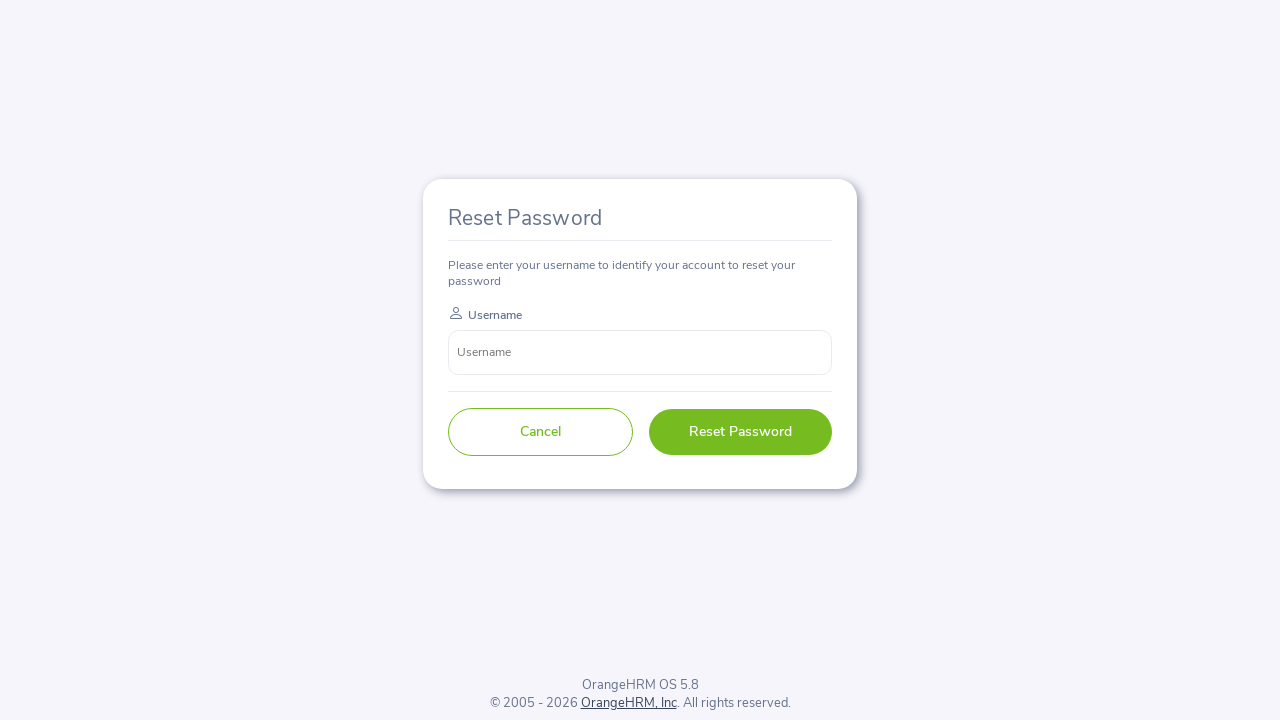

Verified that page heading displays 'Reset Password'
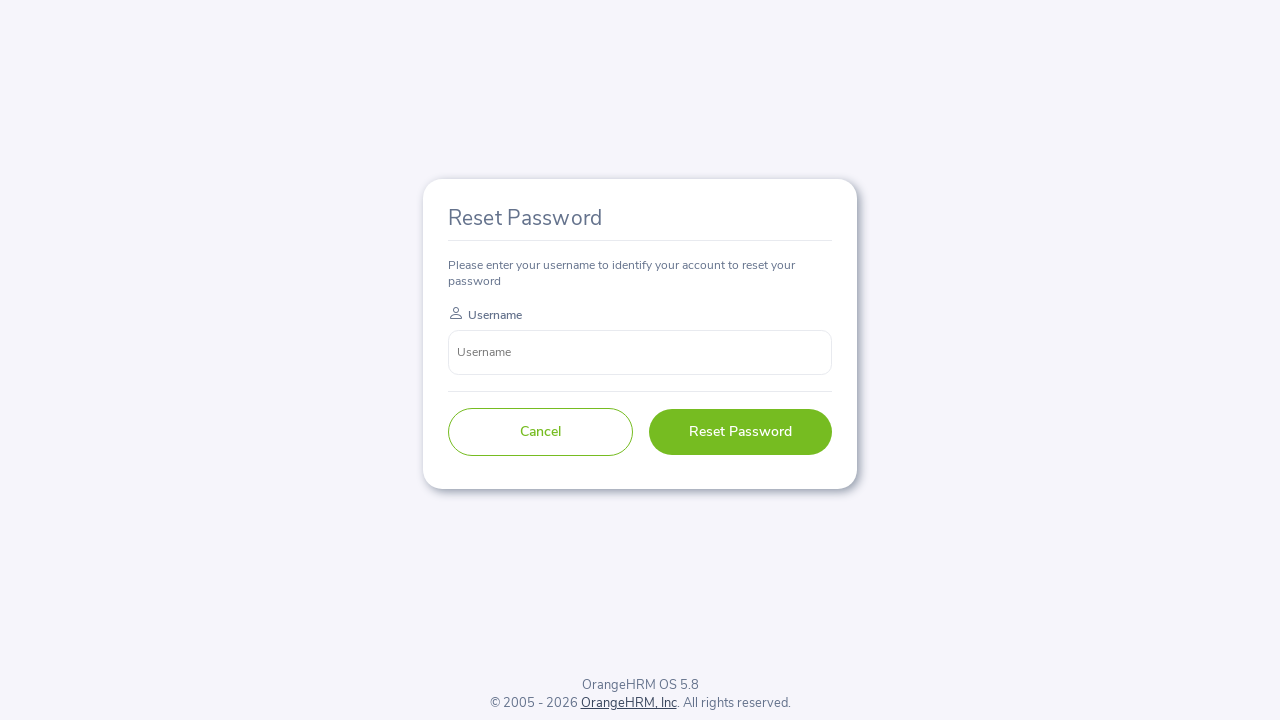

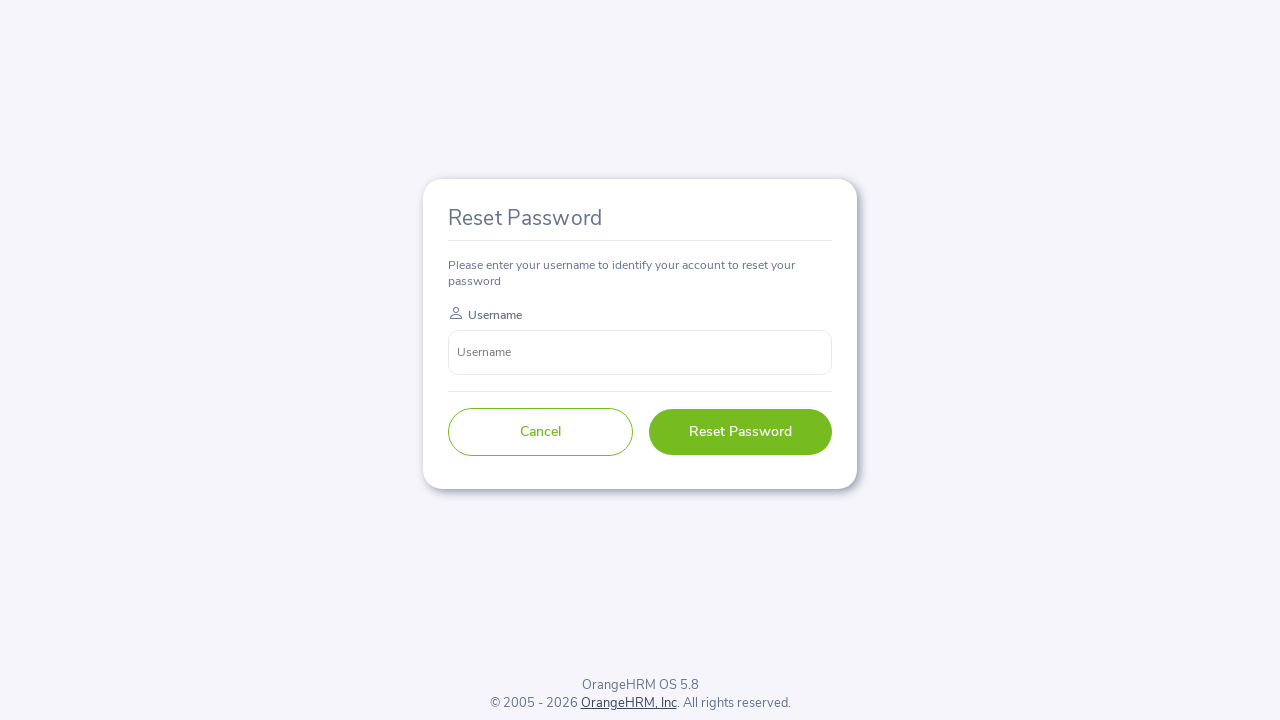